Tests checkbox functionality on the actions page by selecting checkboxes and verifying the result message

Starting URL: https://kristinek.github.io/site/examples/actions

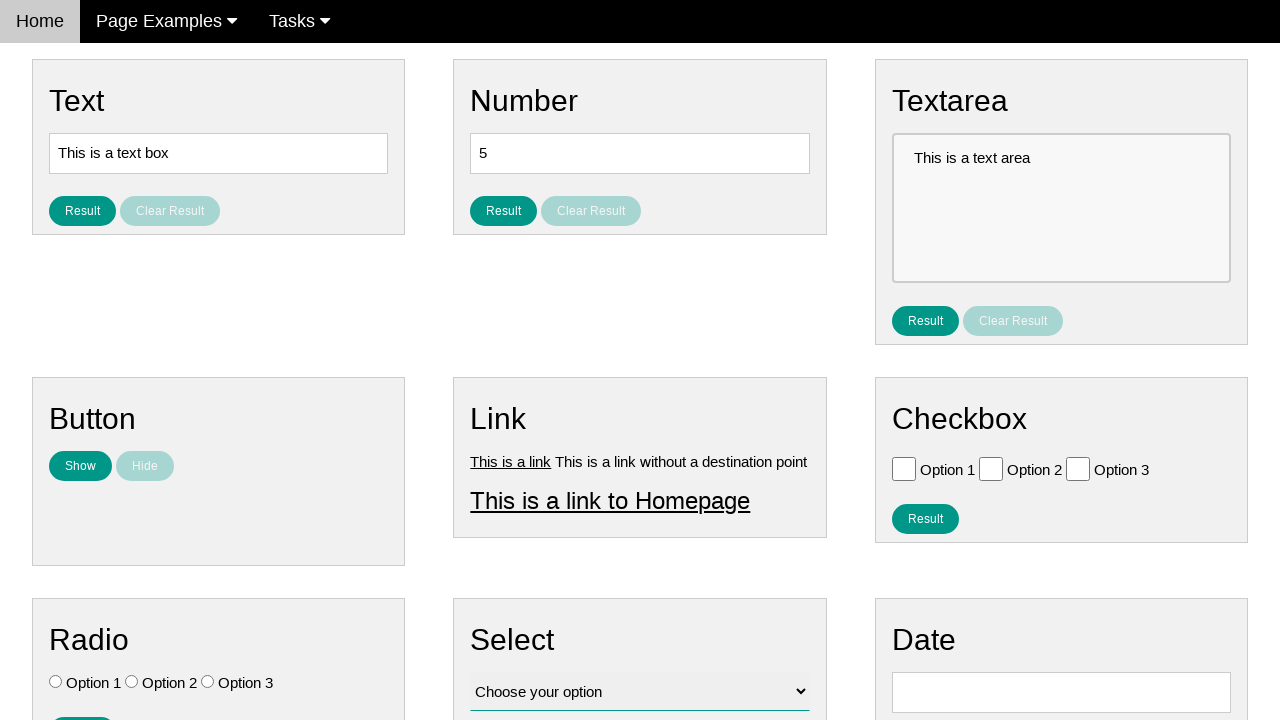

Navigated to actions page
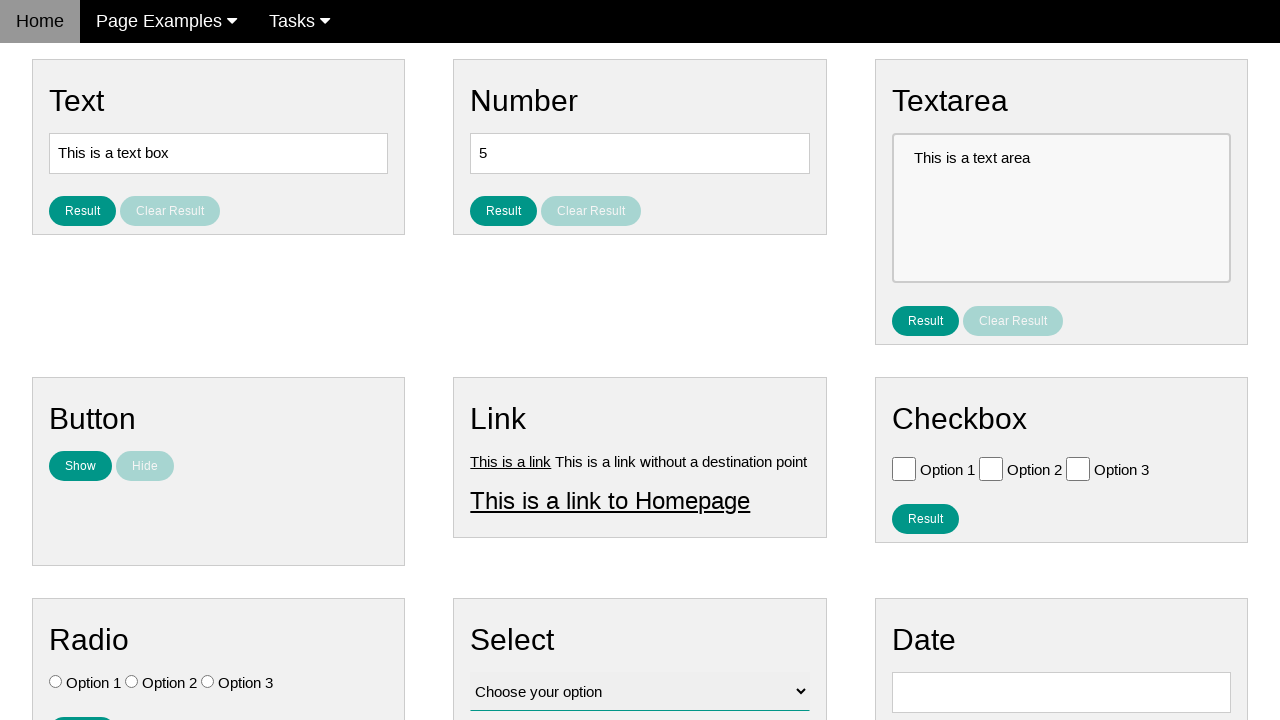

Clicked checkbox for Option 1 at (904, 468) on input[type='checkbox'][value='Option 1']
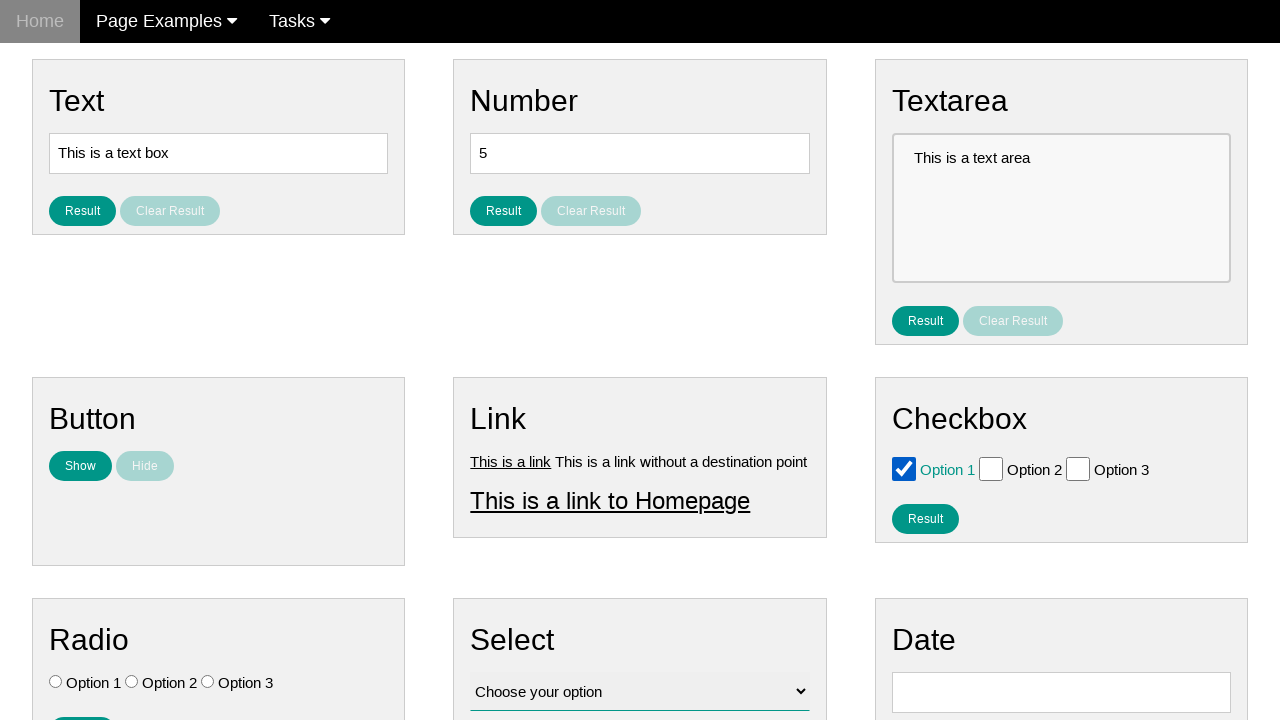

Clicked checkbox for Option 2 at (991, 468) on input[type='checkbox'][value='Option 2']
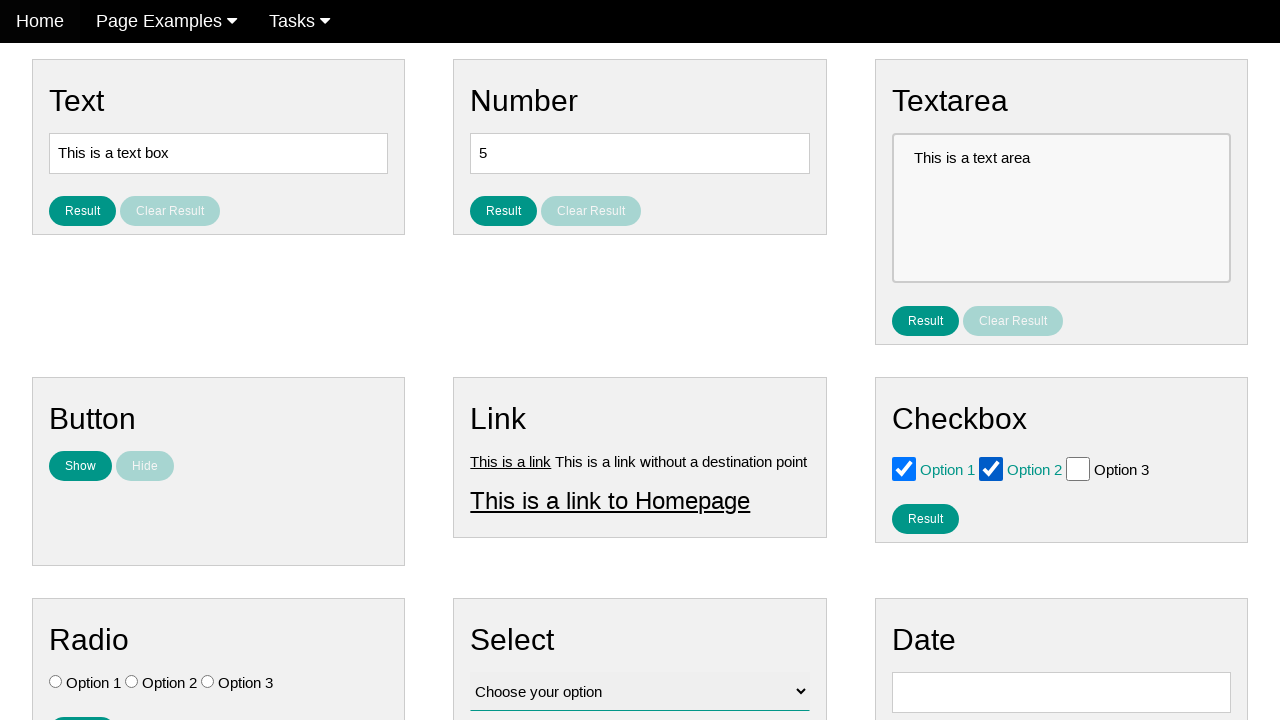

Clicked result checkbox button at (925, 518) on #result_button_checkbox
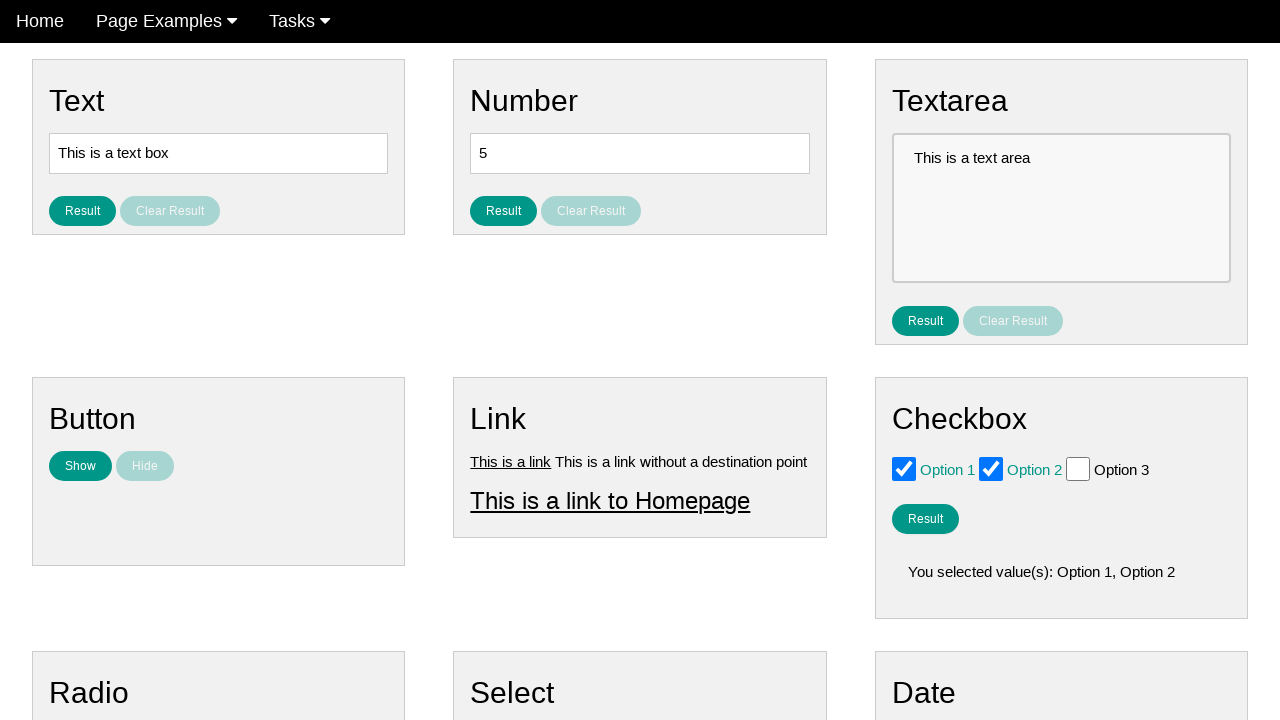

Result checkbox message loaded
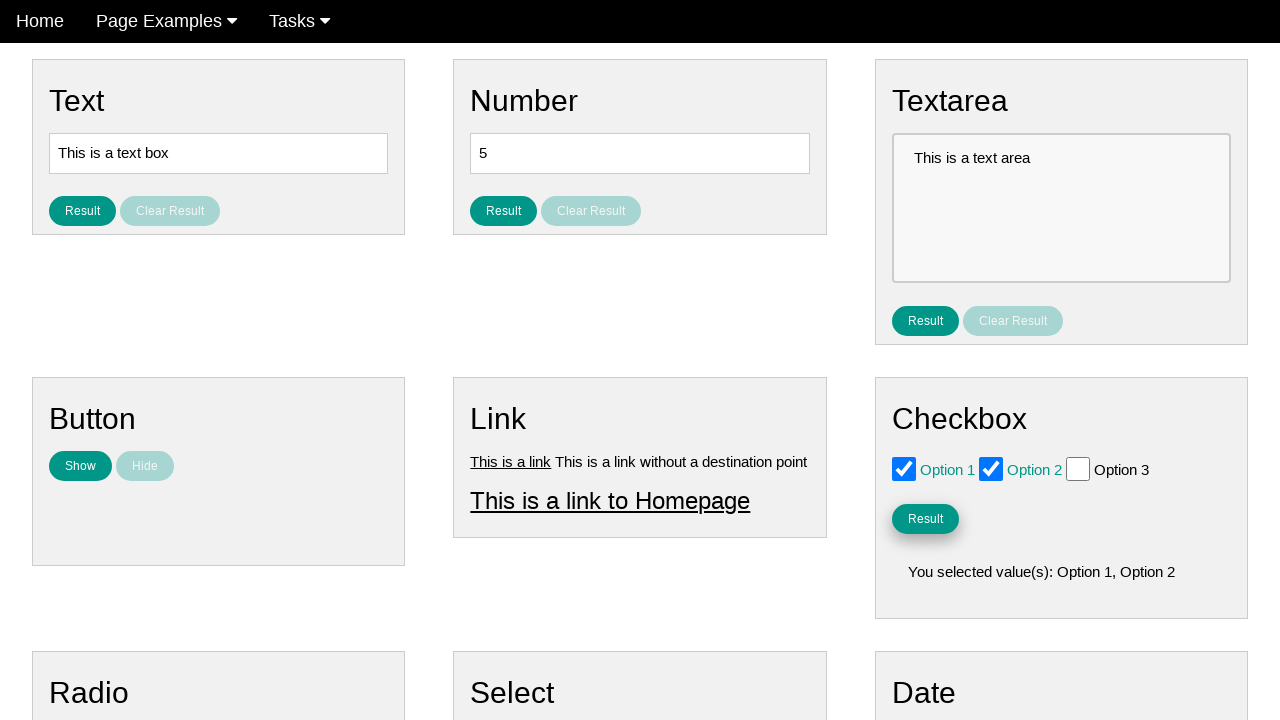

Located result checkbox element
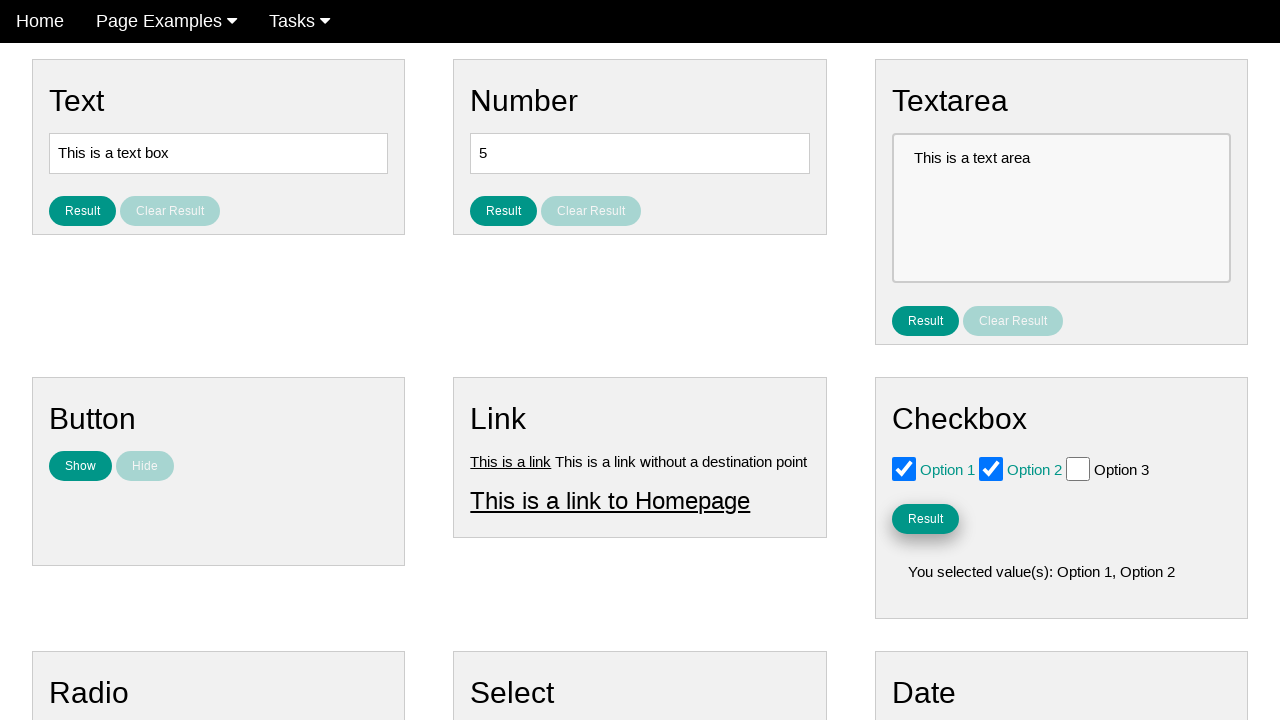

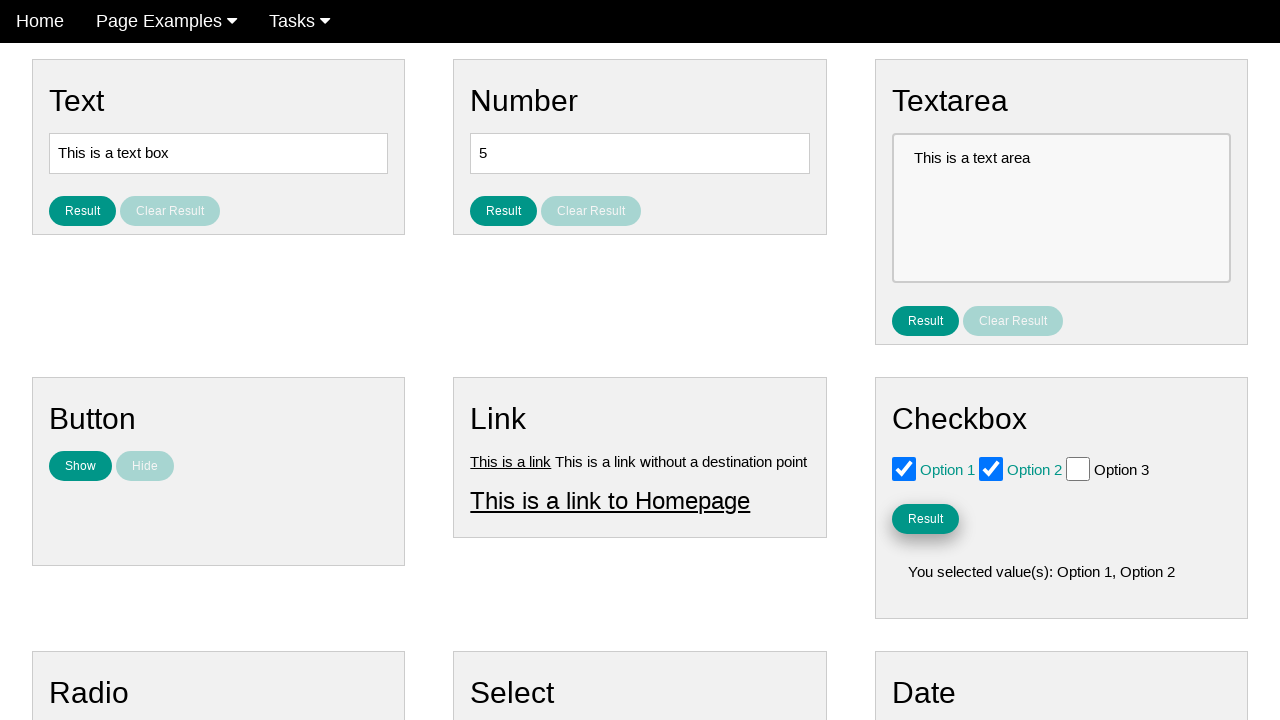